Tests a jQuery dropdown tree component by clicking the input box and selecting multiple options from the dropdown list

Starting URL: https://www.jqueryscript.net/demo/Drop-Down-Combo-Tree/

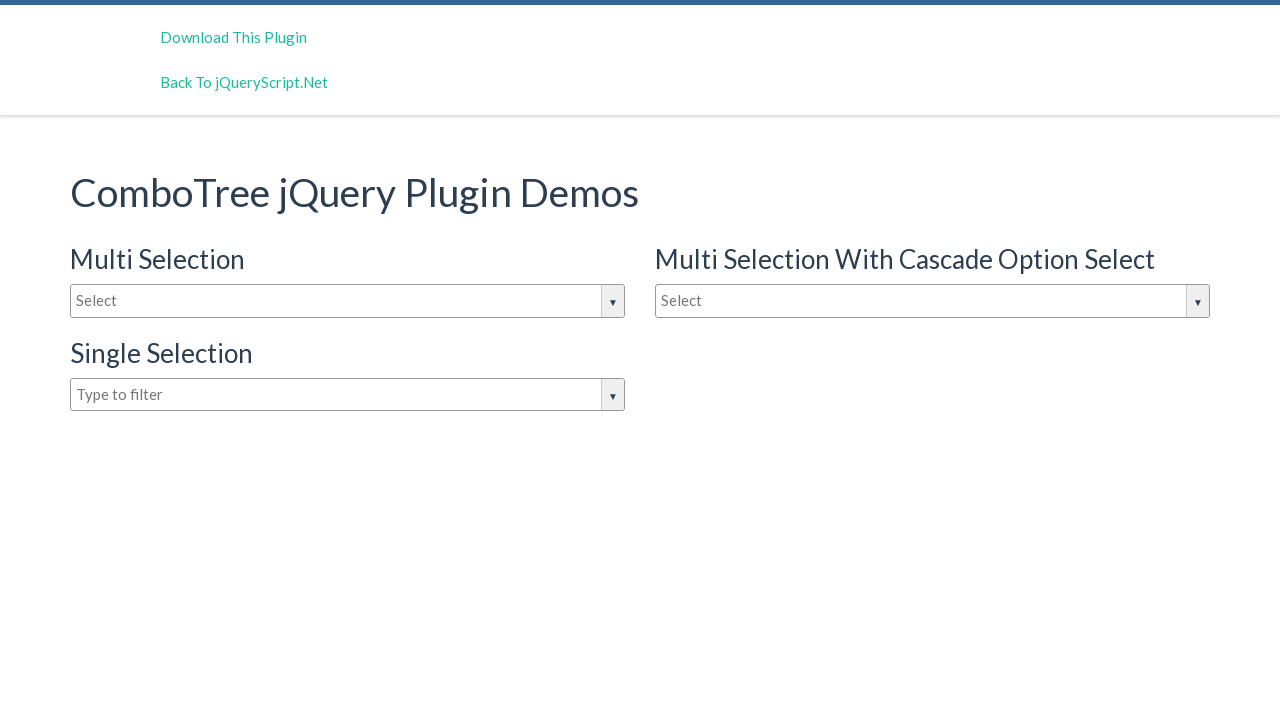

Clicked on dropdown input box to open jQuery dropdown tree at (348, 301) on #justAnInputBox
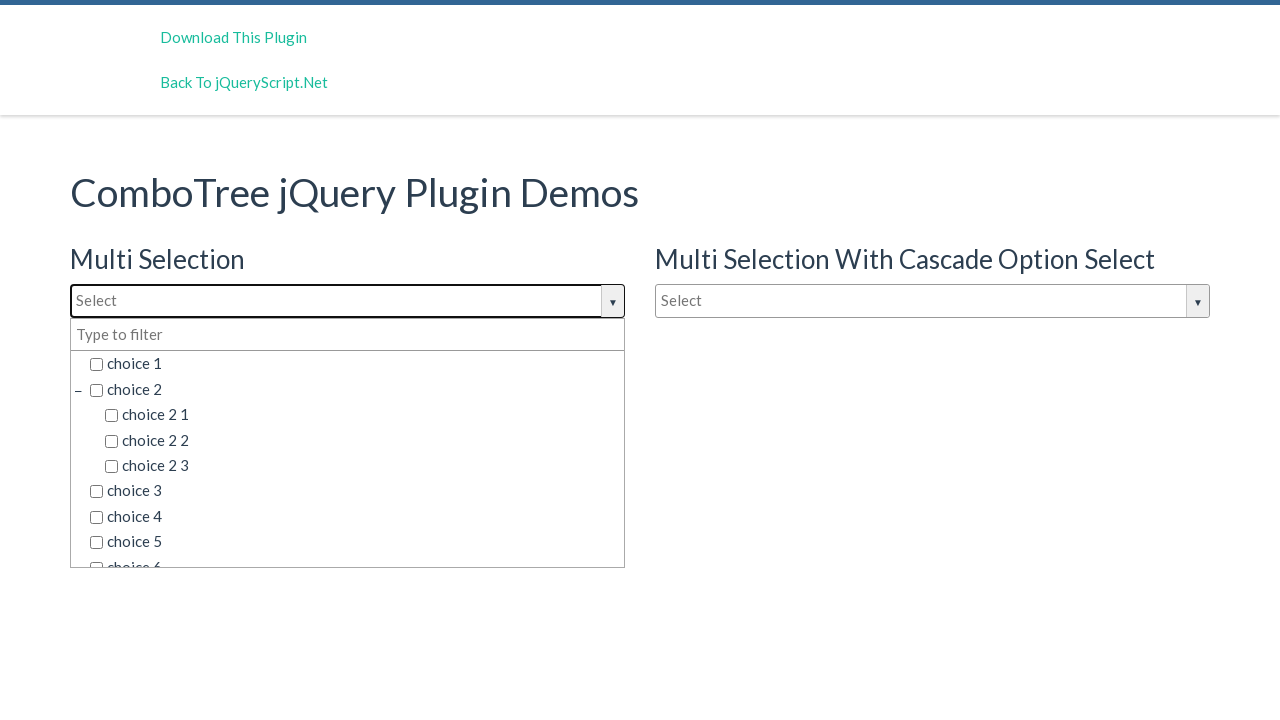

Dropdown options appeared and loaded
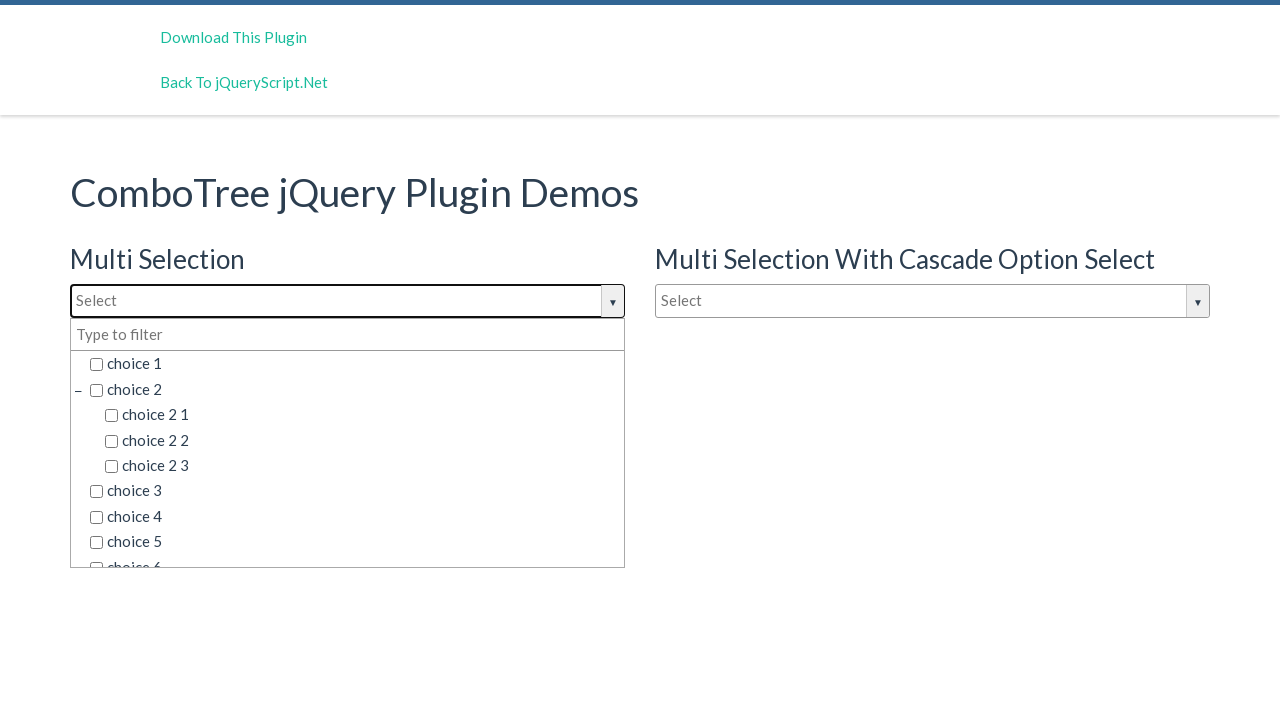

Selected option 'choice 1' from dropdown at (355, 364) on span.comboTreeItemTitle:has-text('choice 1')
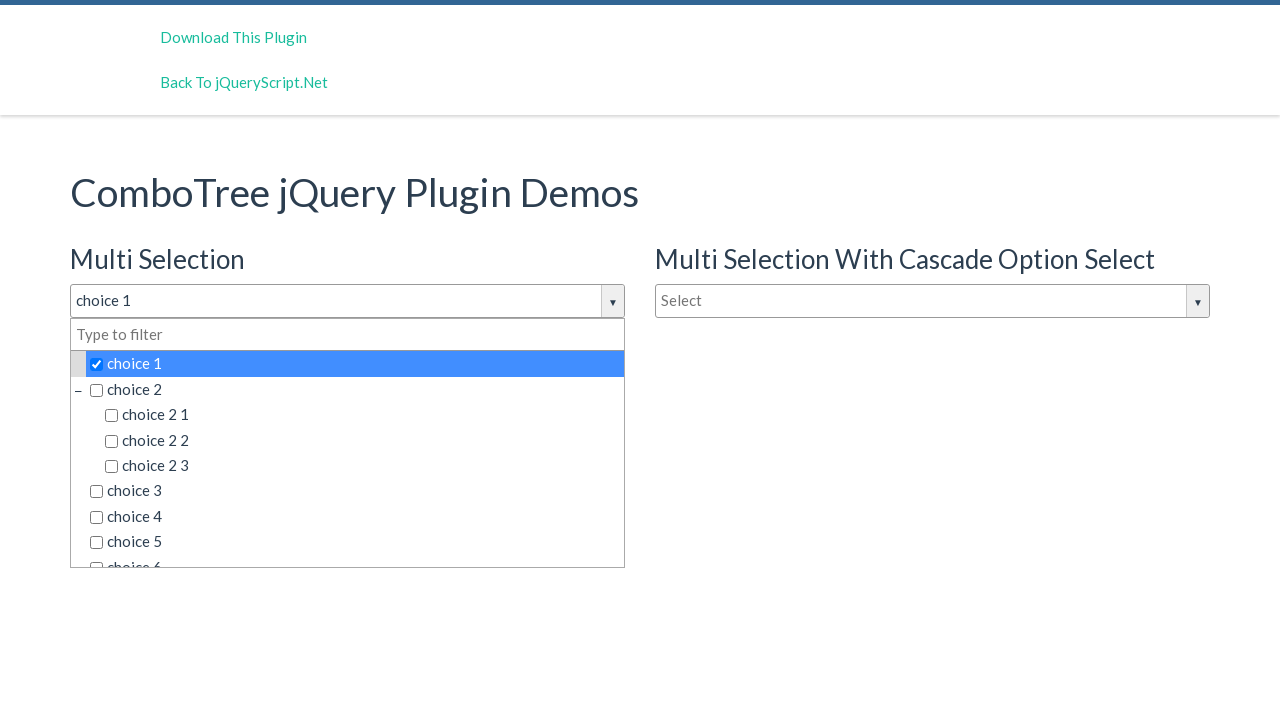

Selected option 'choice 2 2' from dropdown at (362, 440) on span.comboTreeItemTitle:has-text('choice 2 2')
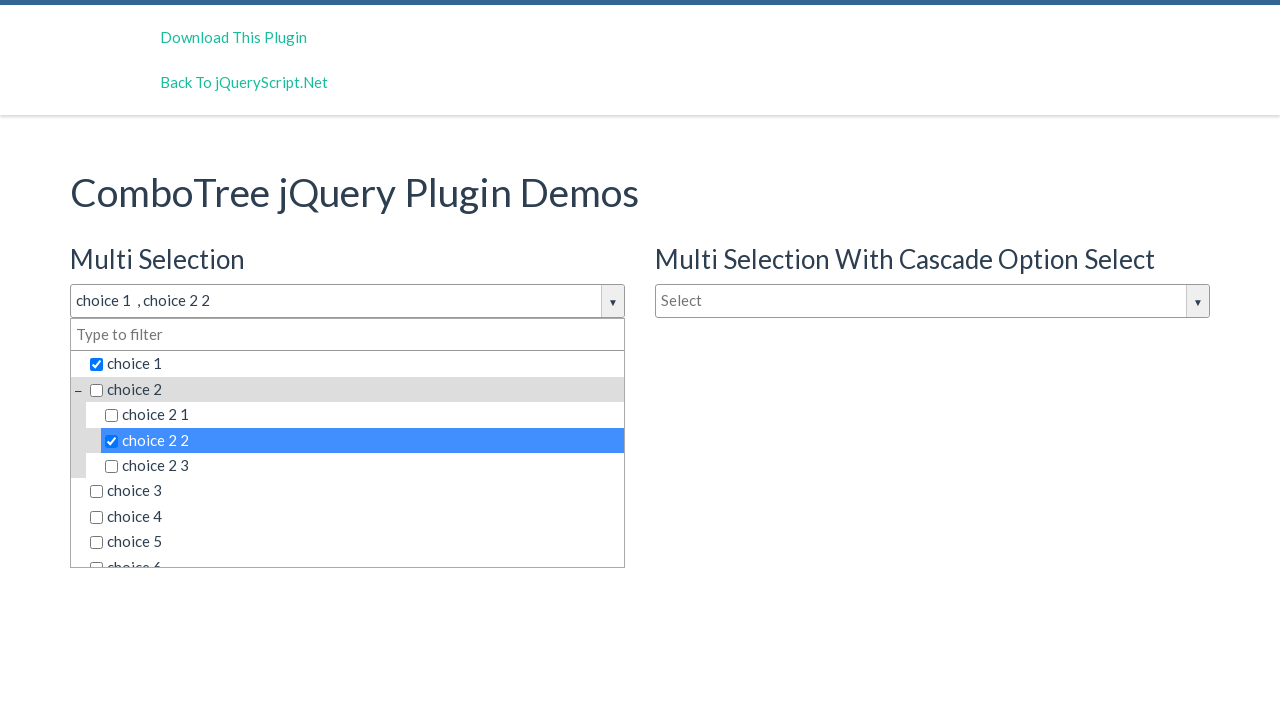

Selected option 'choice 2 3' from dropdown at (362, 466) on span.comboTreeItemTitle:has-text('choice 2 3')
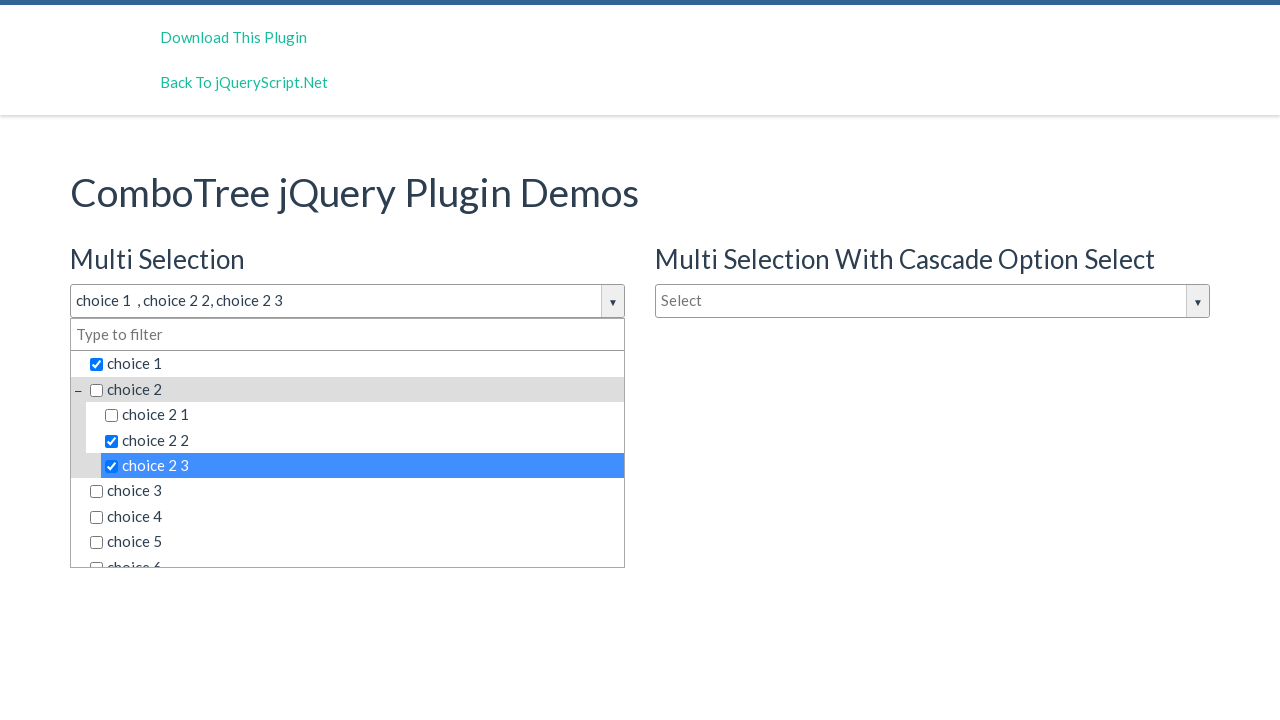

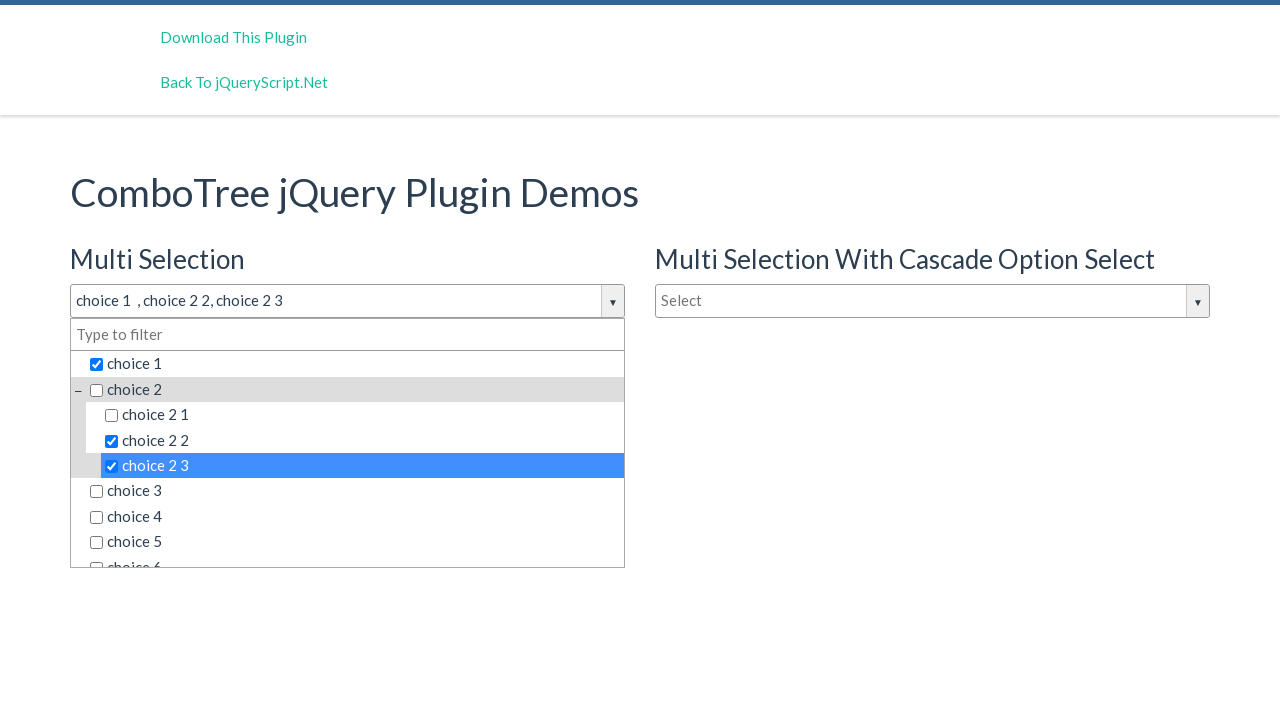